Tests a booking system that waits for price to drop to $100, then solves a math problem to complete the booking

Starting URL: http://suninjuly.github.io/explicit_wait2.html

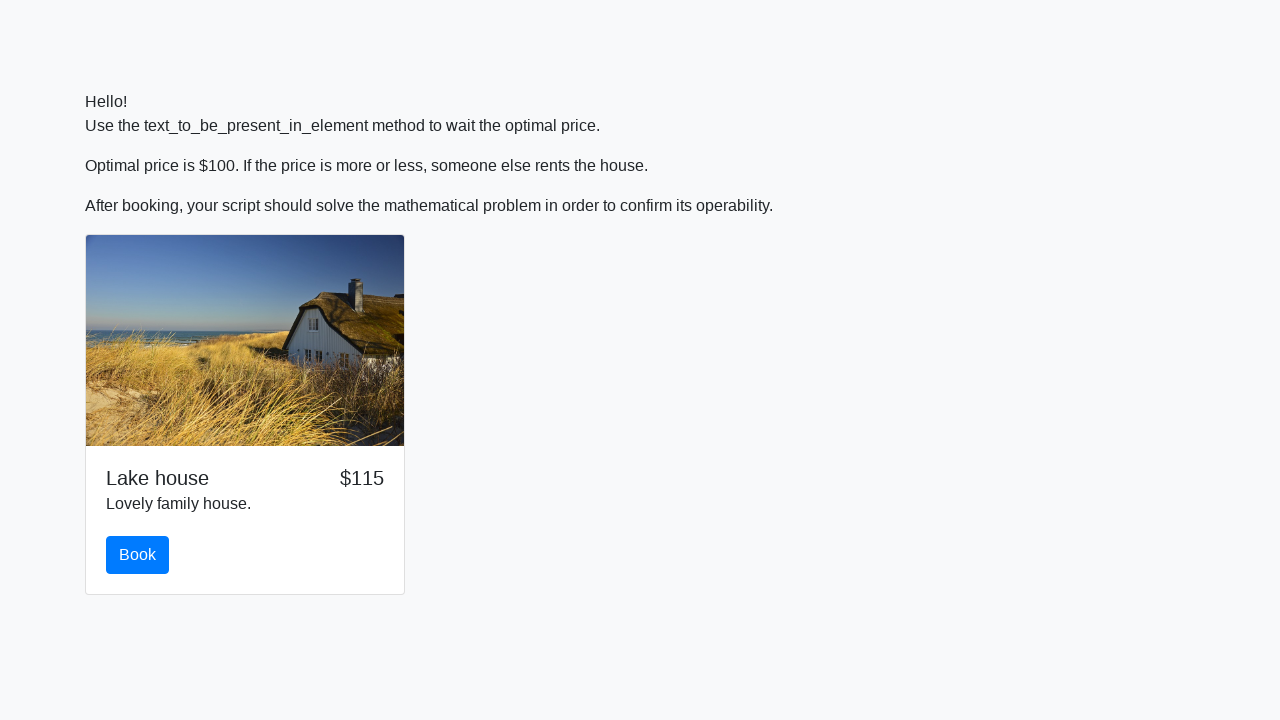

Waited for price to drop to $100
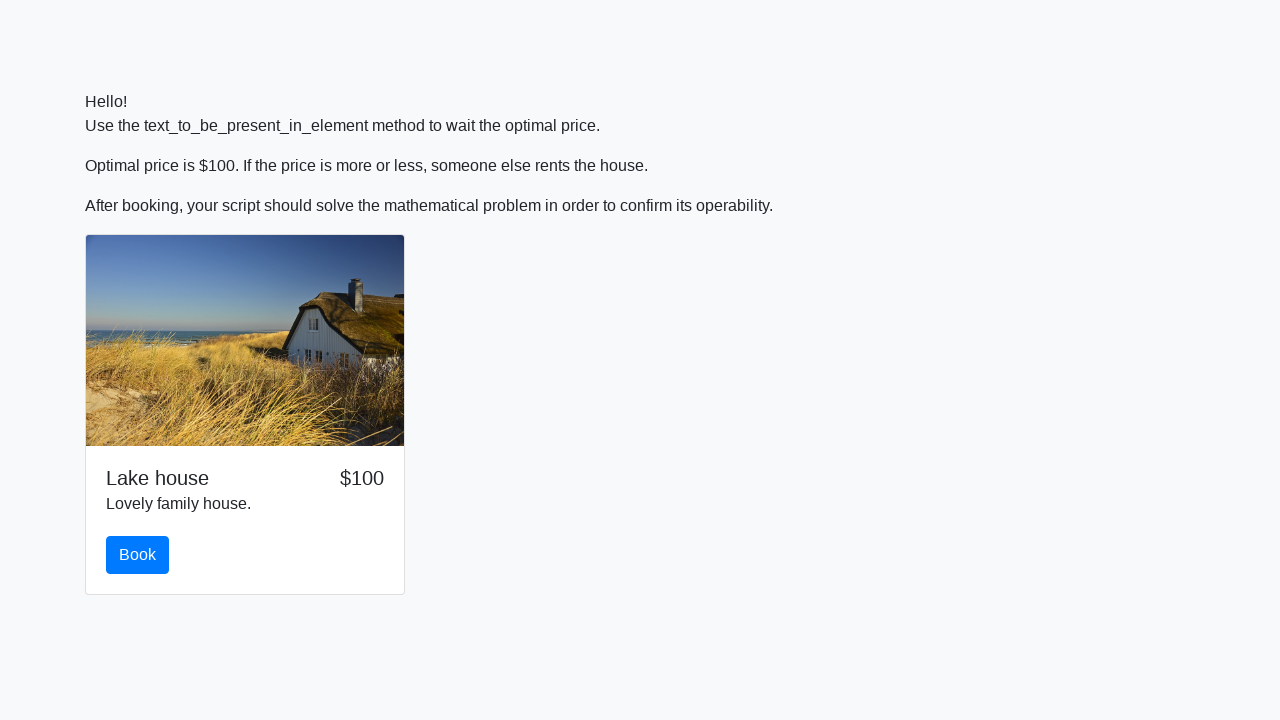

Clicked book button at (138, 555) on #book
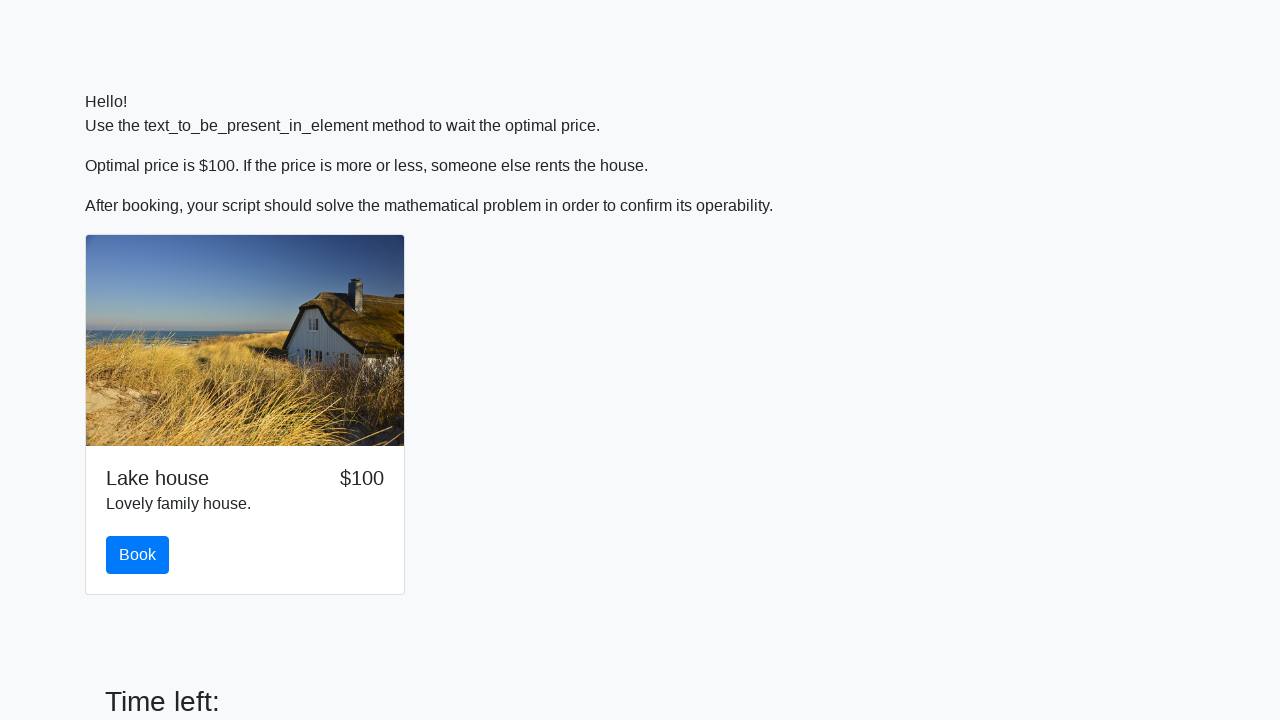

Retrieved value to calculate: 372
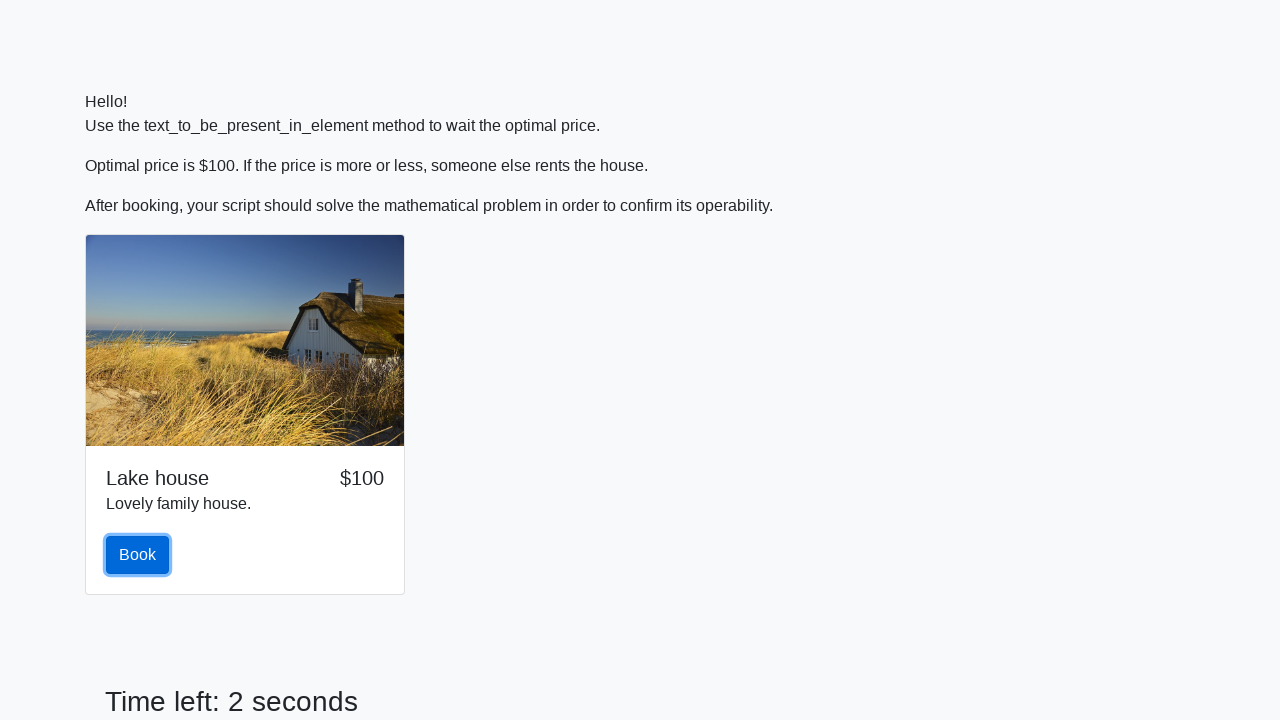

Calculated math problem answer: 2.4455479446204533
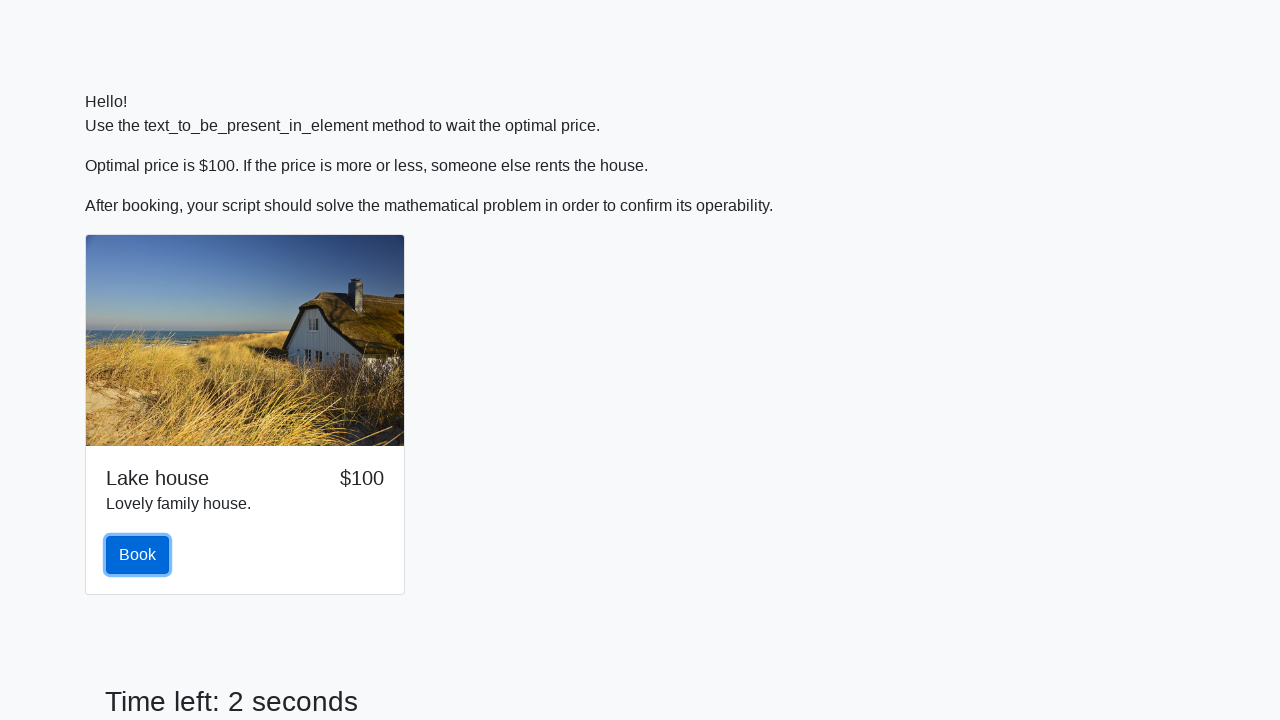

Filled in the calculated answer on #answer
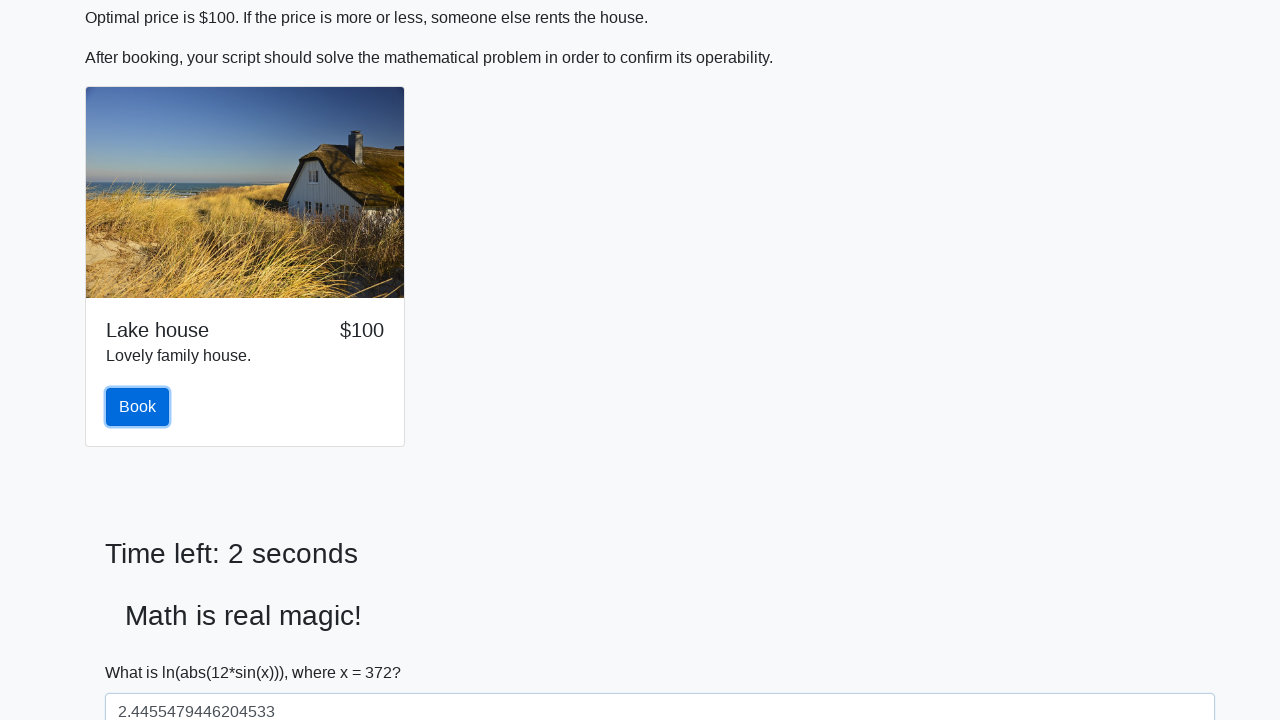

Submitted the solution at (143, 651) on #solve
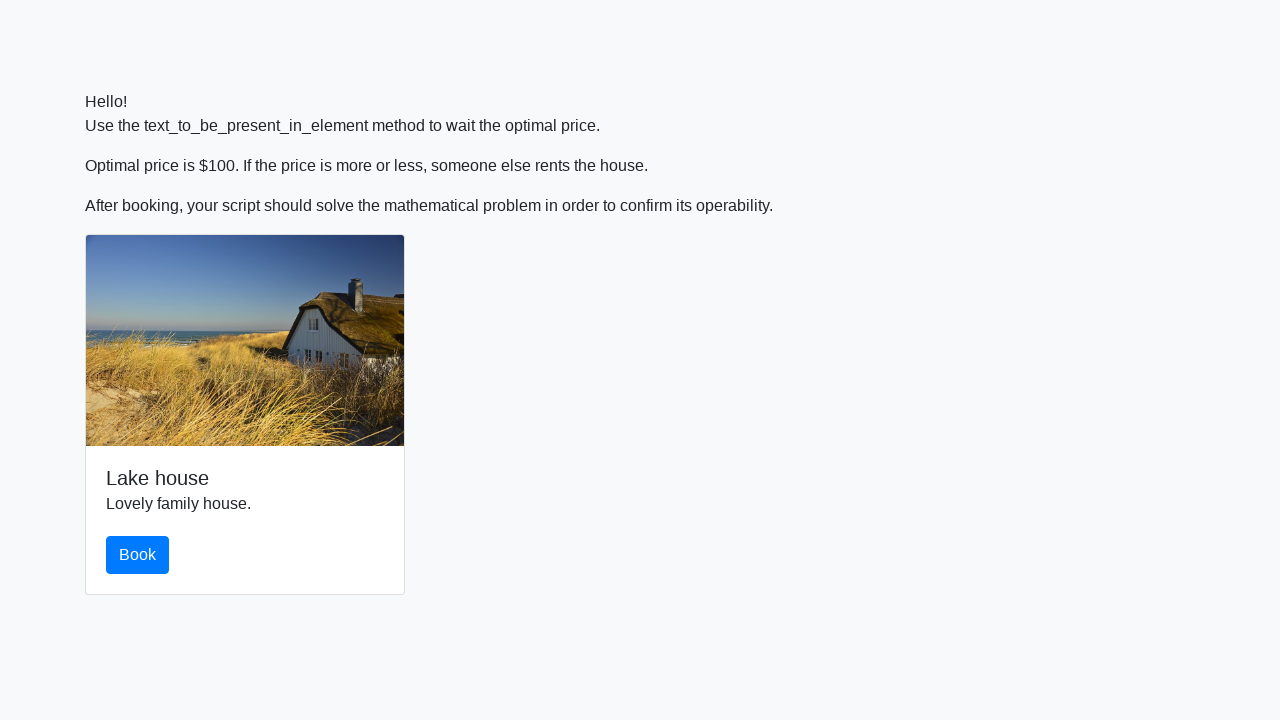

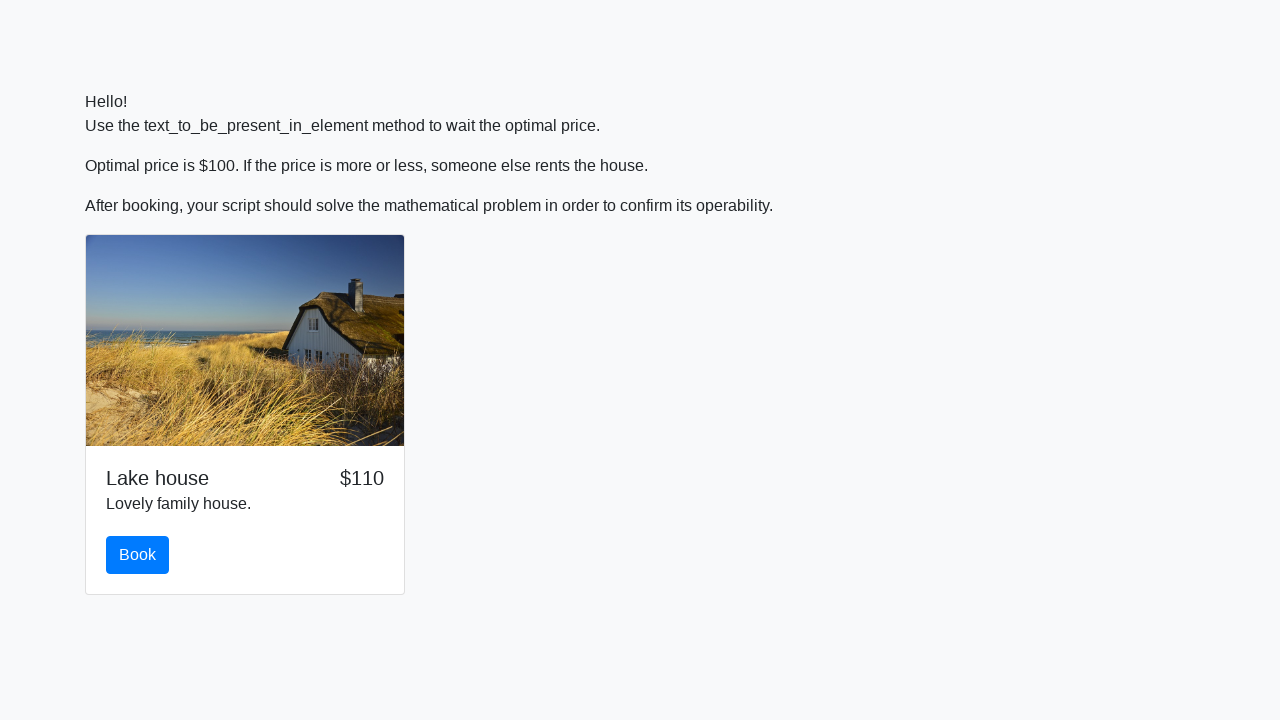